Tests the product search/filter functionality on an e-commerce practice site by entering a search term in the search box to filter products.

Starting URL: https://rahulshettyacademy.com/seleniumPractise/#/

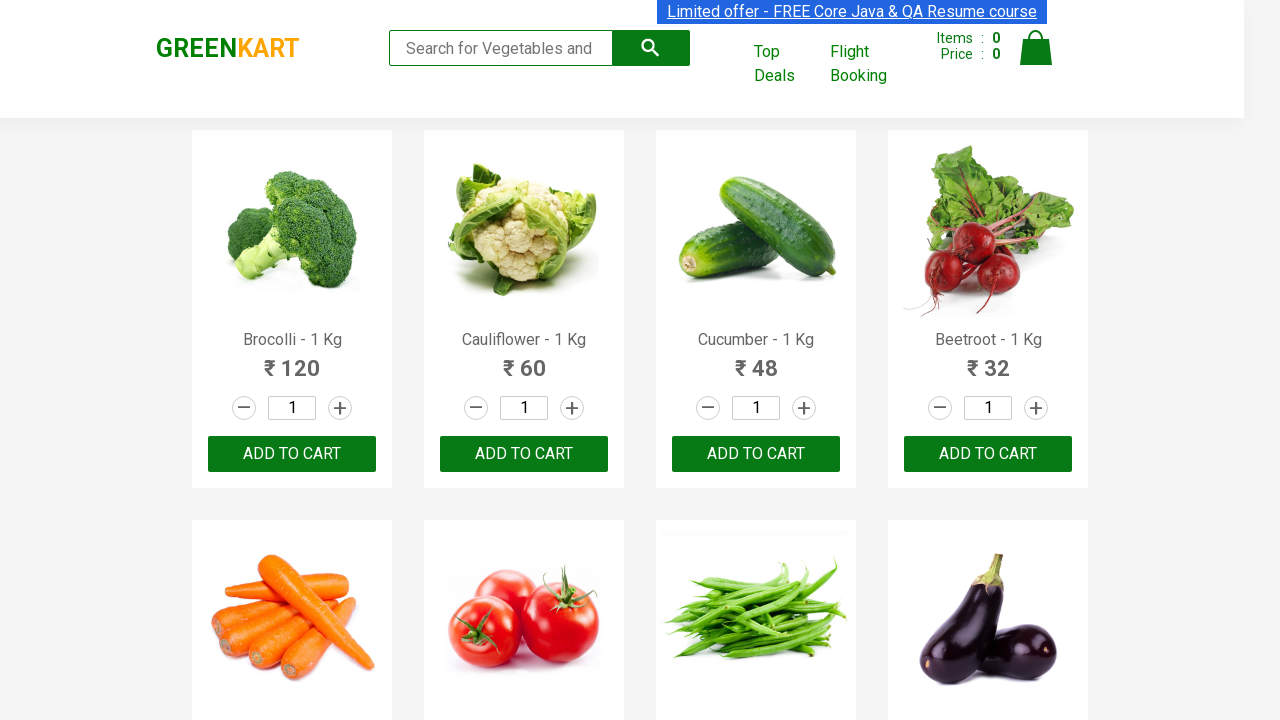

Filled search box with 'roo' to filter products on input.search-keyword
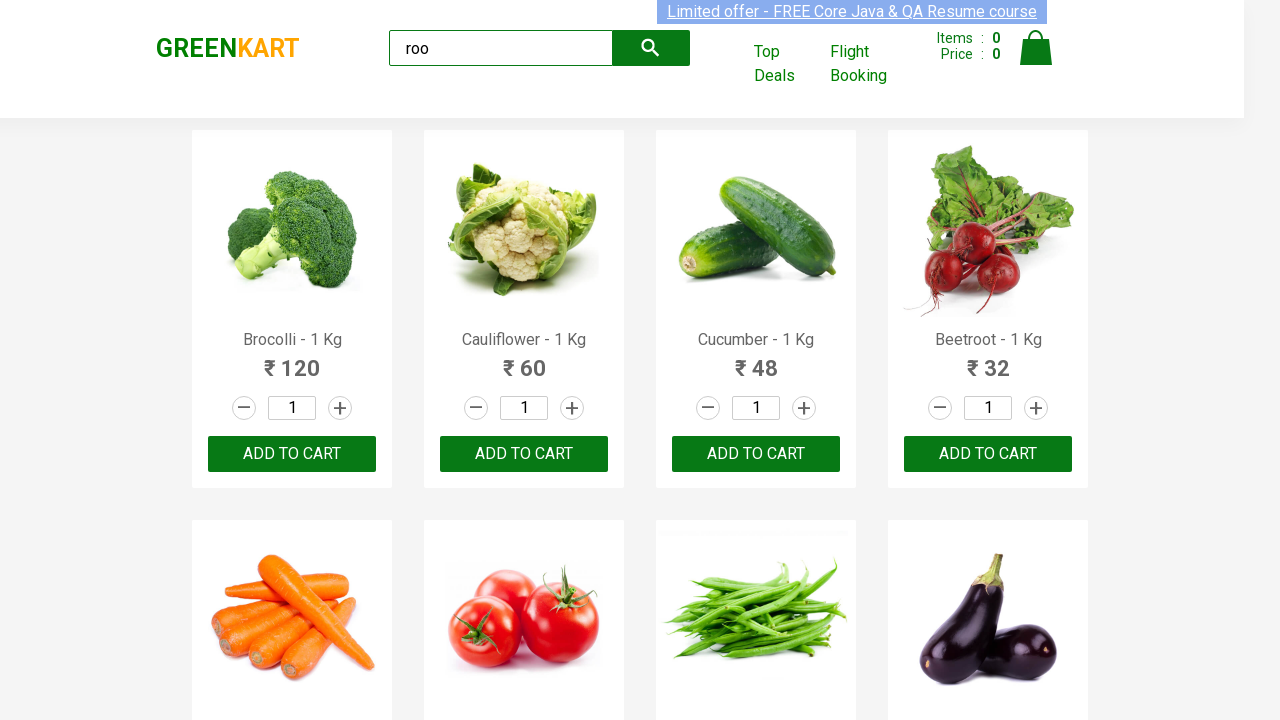

Waited 2 seconds for filtered results to load
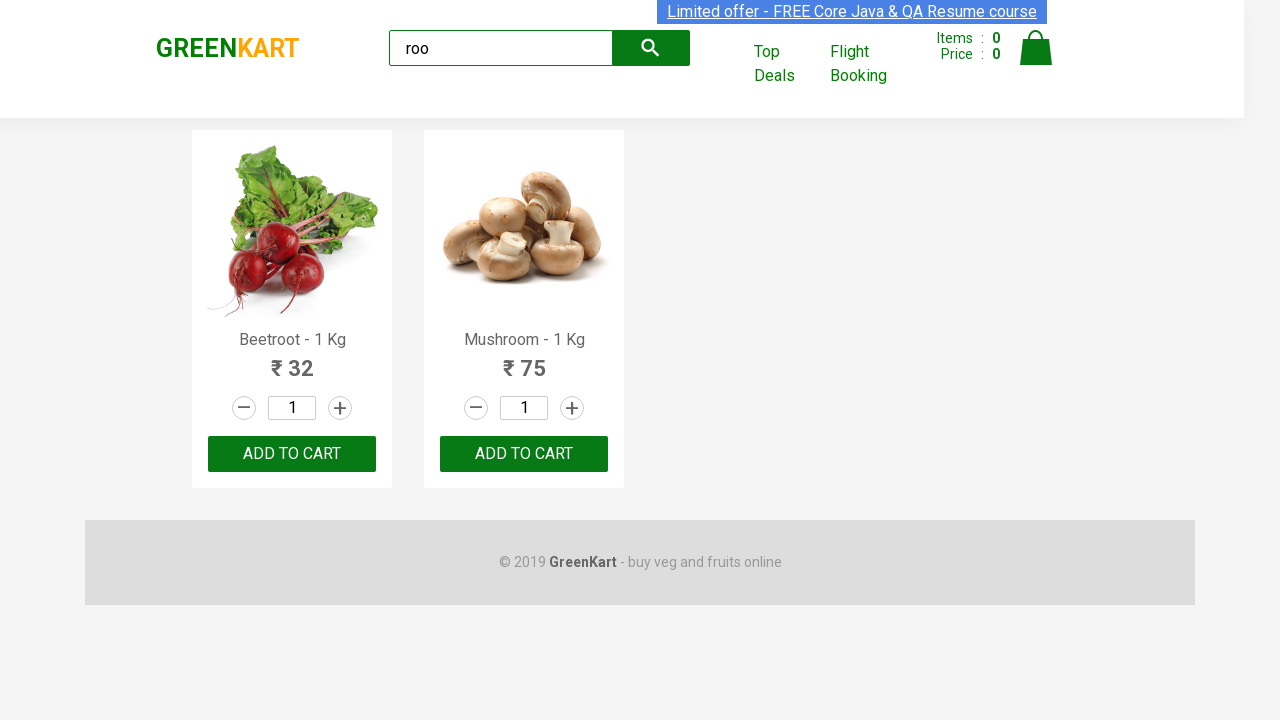

Verified that filtered products are displayed
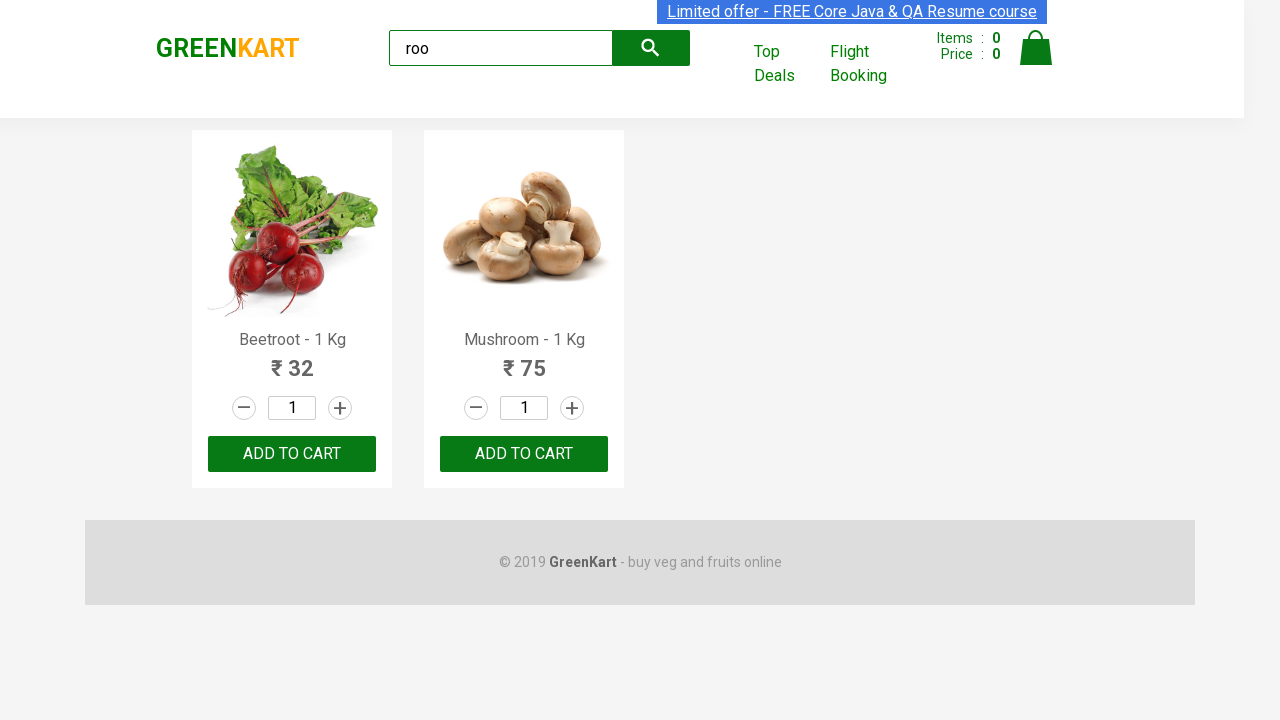

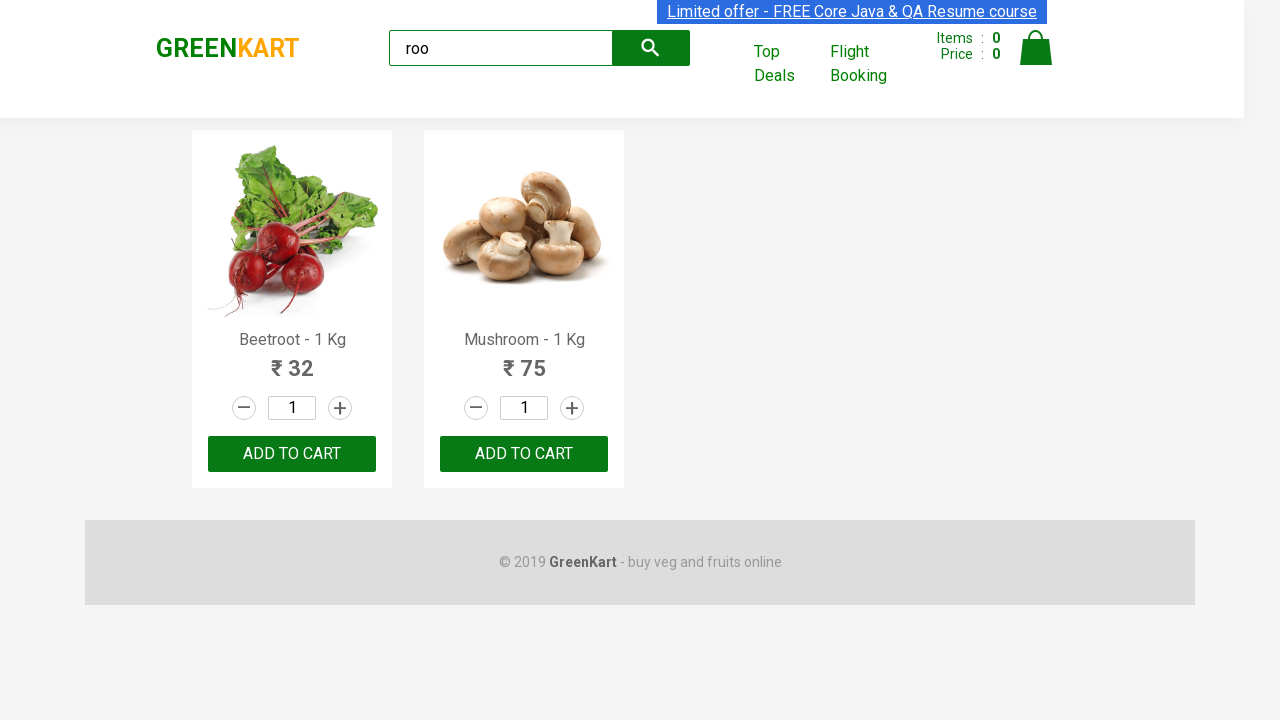